Navigates to a table page and scrolls down to the bottom of the page

Starting URL: https://leafground.com/table.xhtml

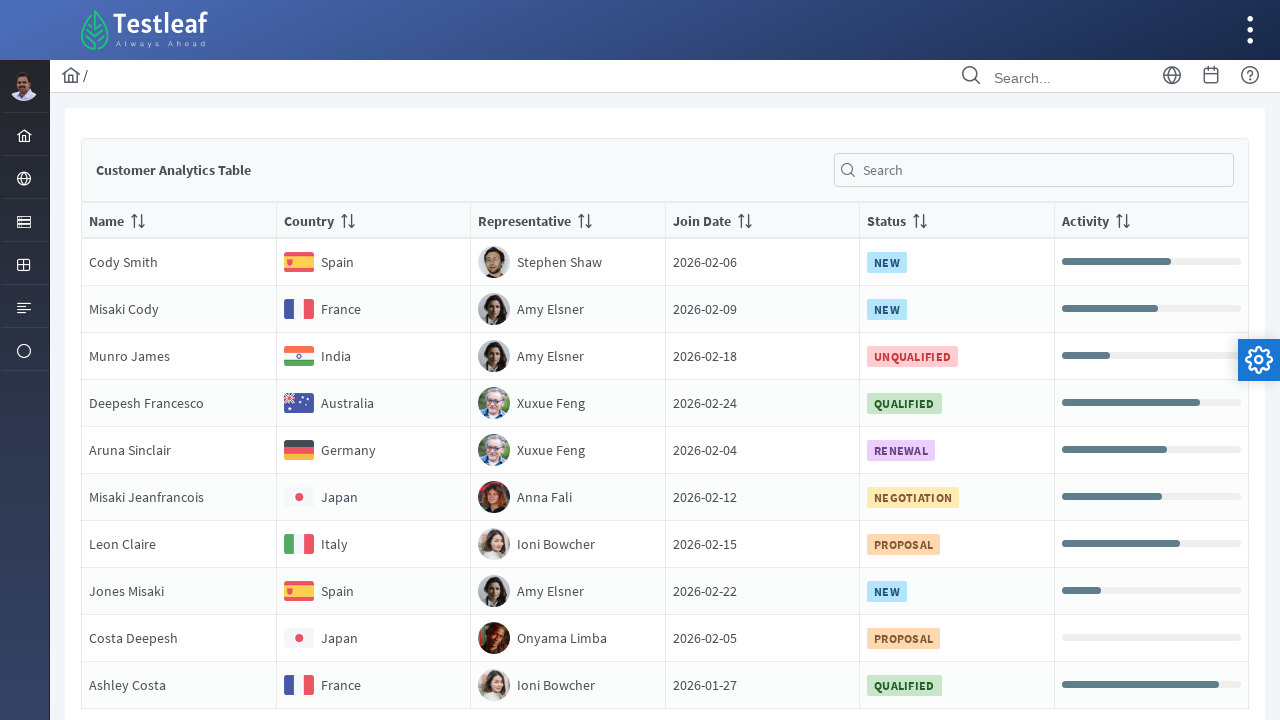

Navigated to table page at https://leafground.com/table.xhtml
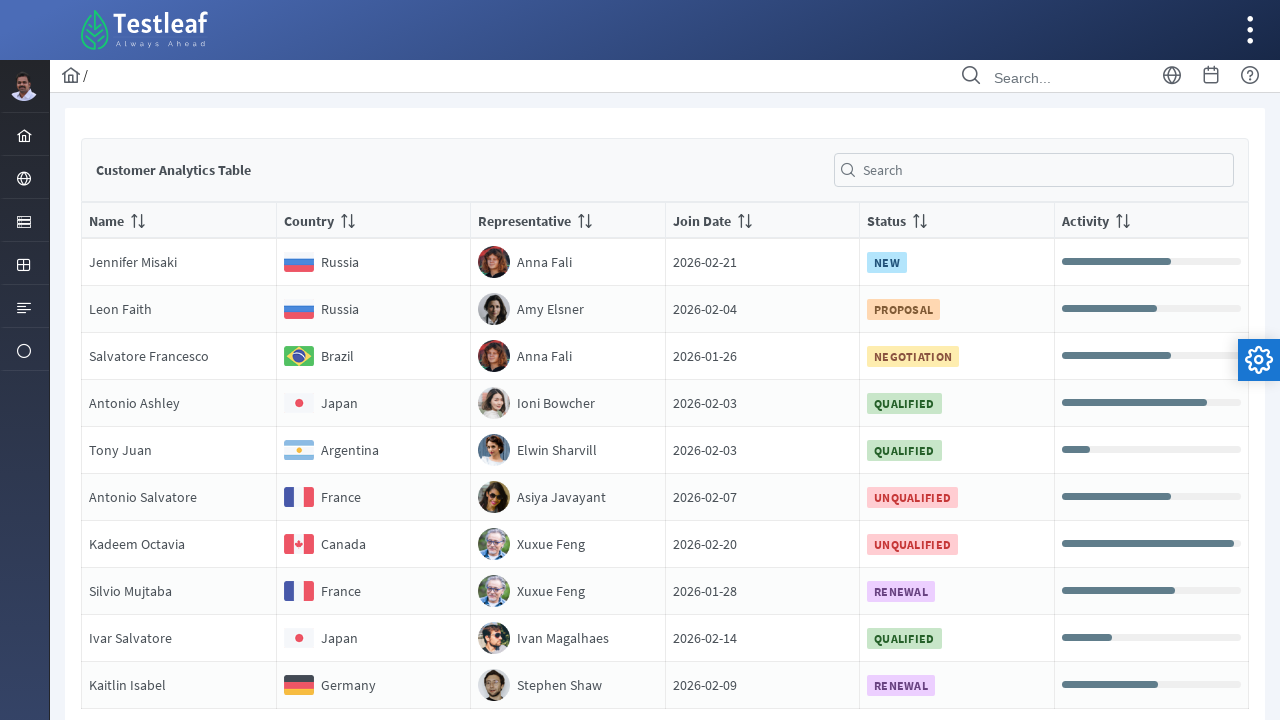

Scrolled to the bottom of the page
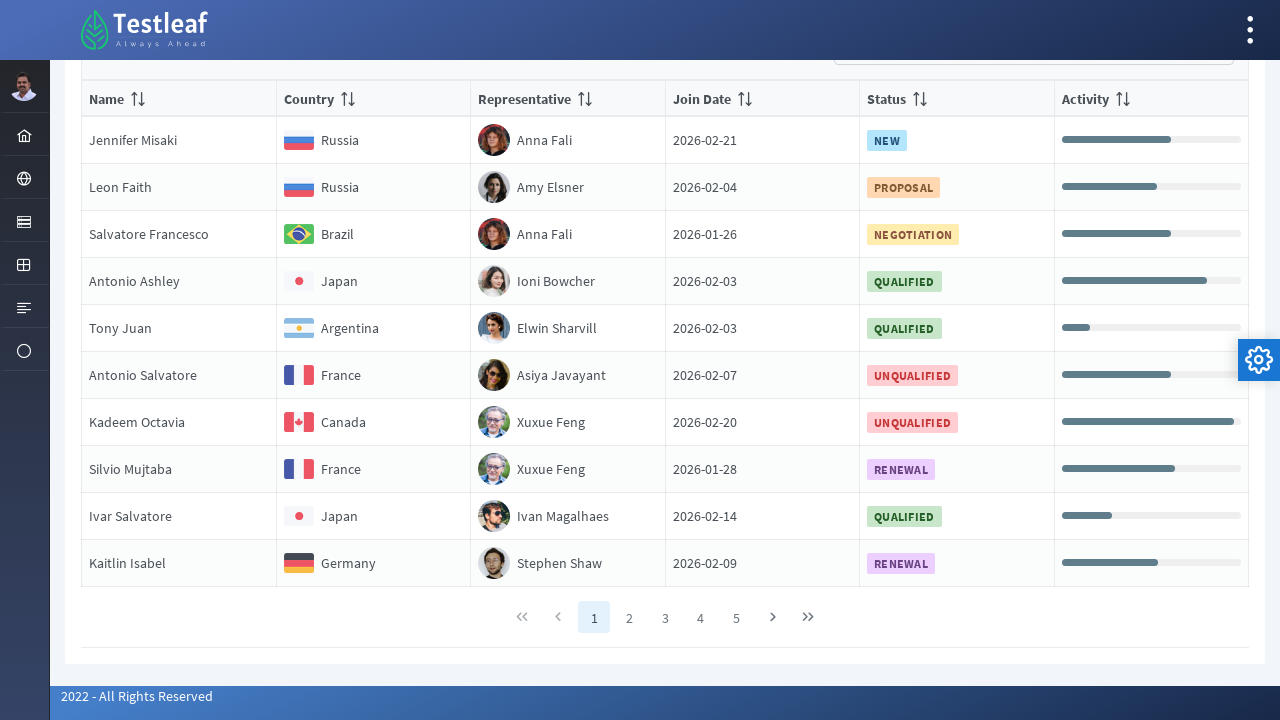

Waited for scroll animation to complete
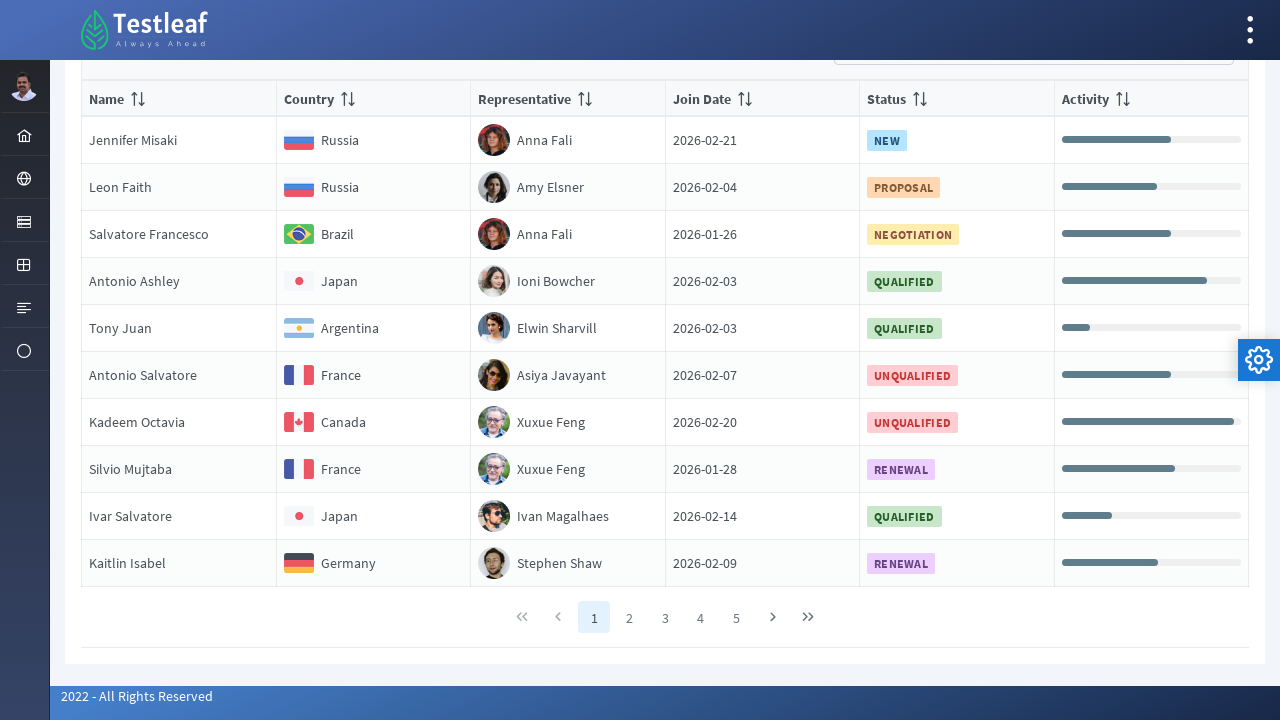

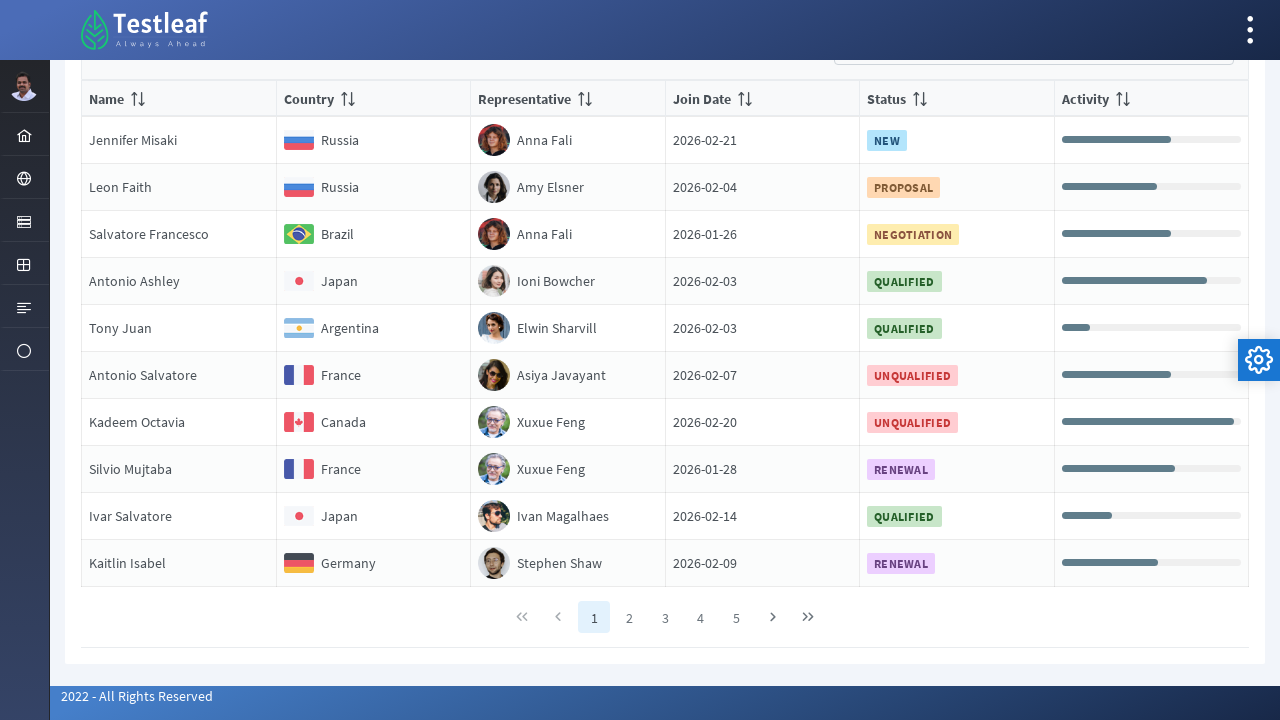